Fills out a registration form with personal information including name, address, email, phone, gender, hobbies, skills, date of birth, and password fields

Starting URL: http://demo.automationtesting.in/Register.html

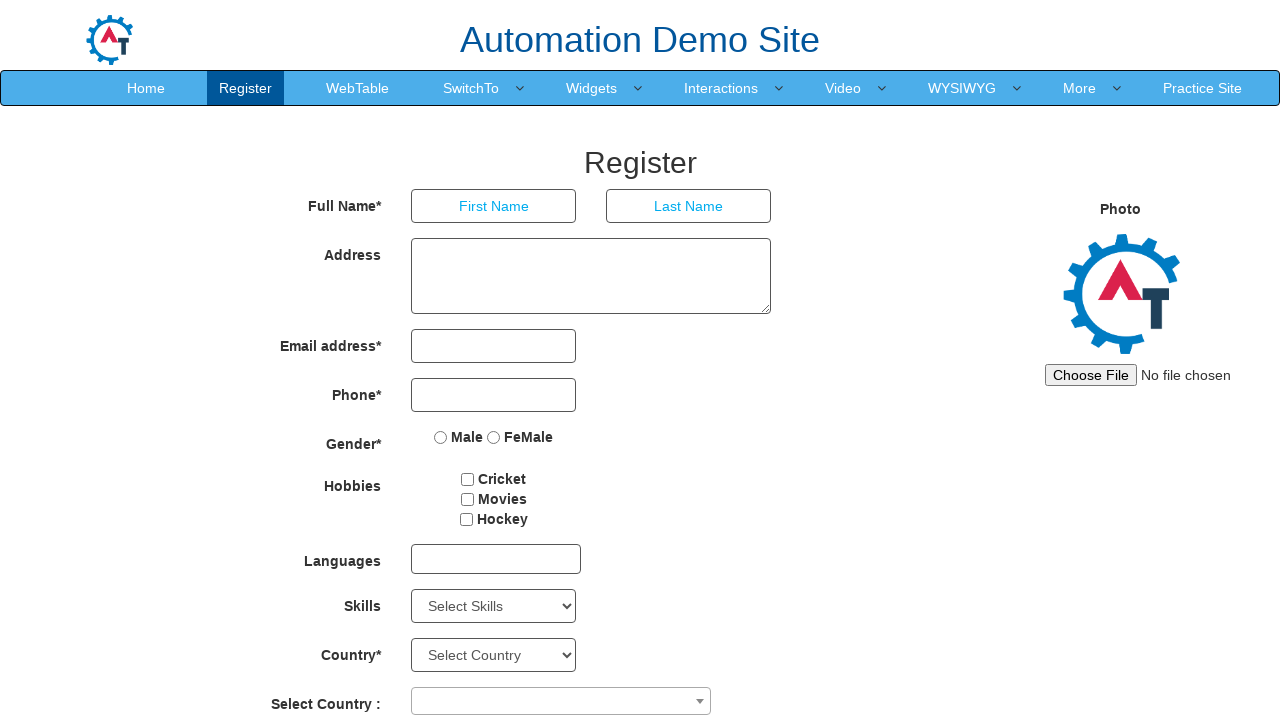

Filled first name field with 'Mohan' on //input[@placeholder='First Name']
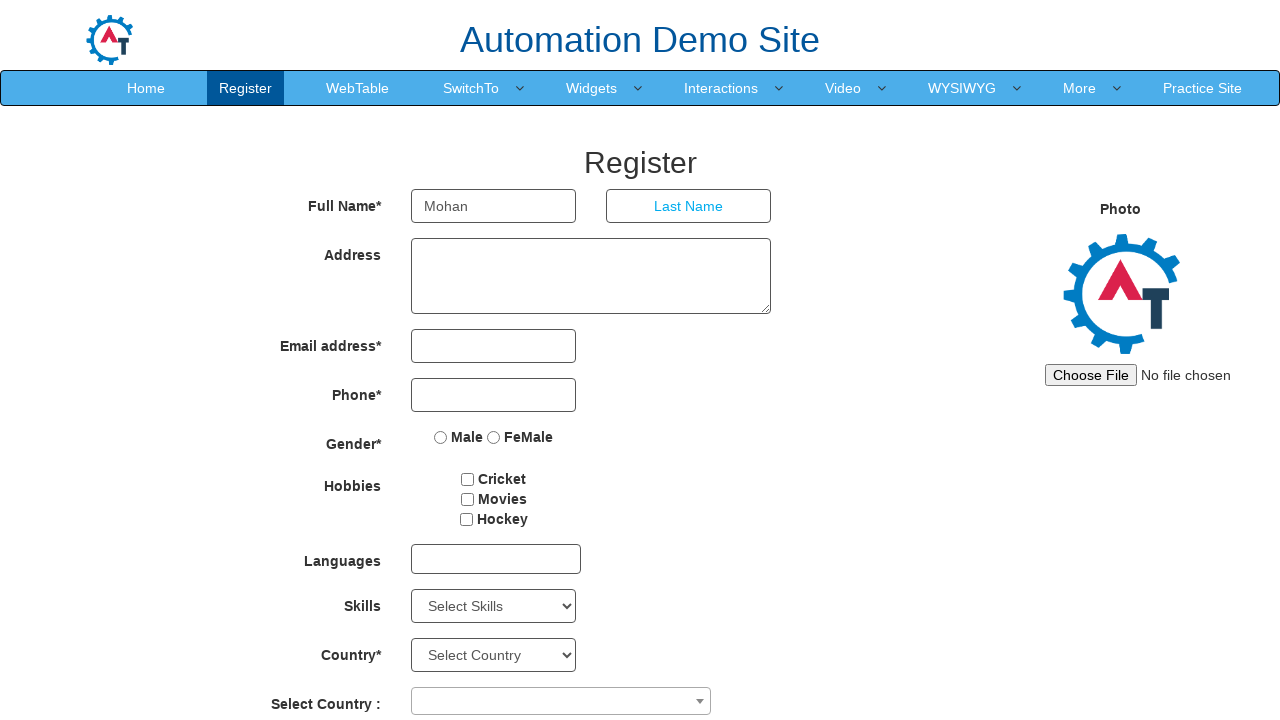

Filled last name field with 'Kumar' on //*[@id='basicBootstrapForm']/div[1]/div[2]/input
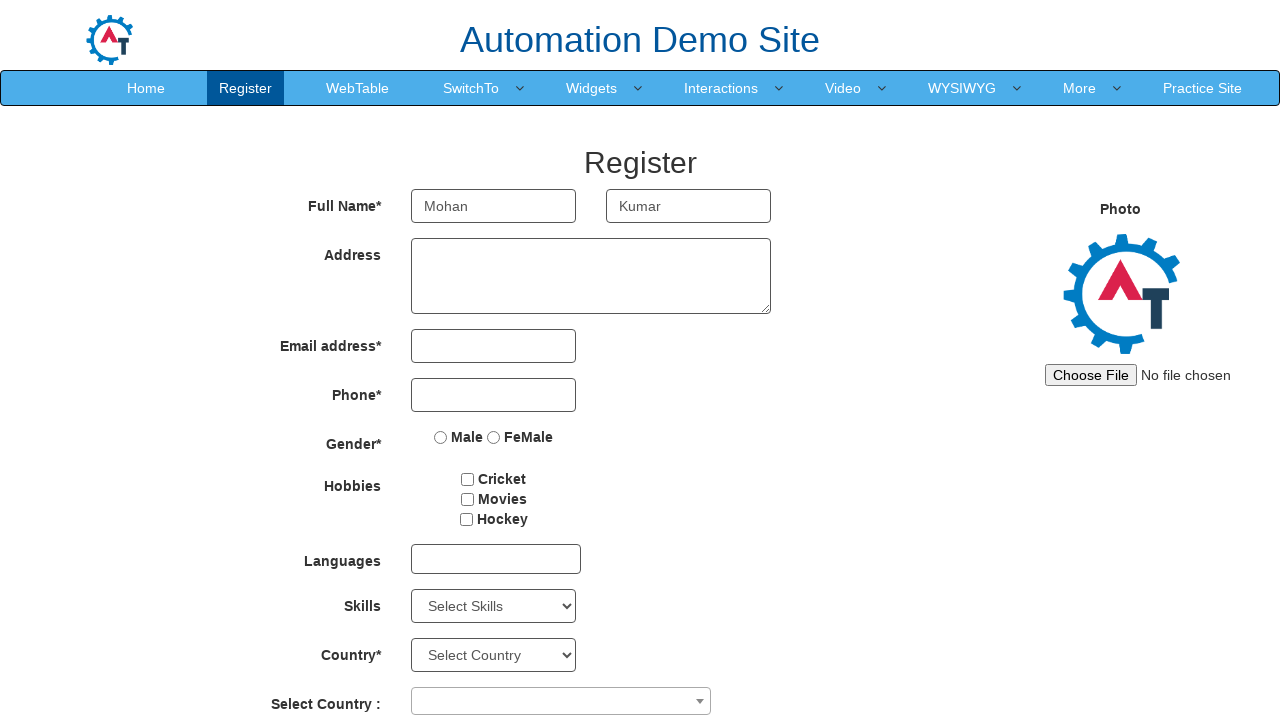

Filled address field with 'America' on //textarea[@ng-model='Adress']
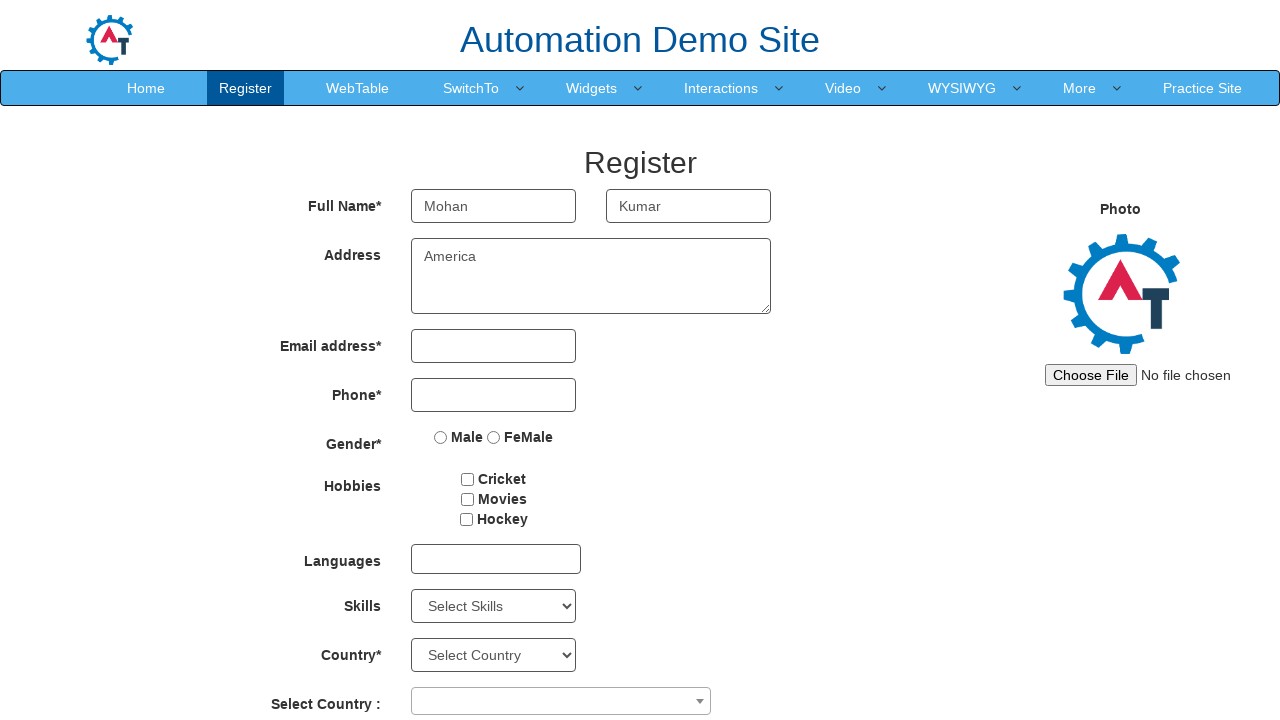

Filled email field with 'mohankumarkmpl@gmail.com' on //input[@ng-model='EmailAdress']
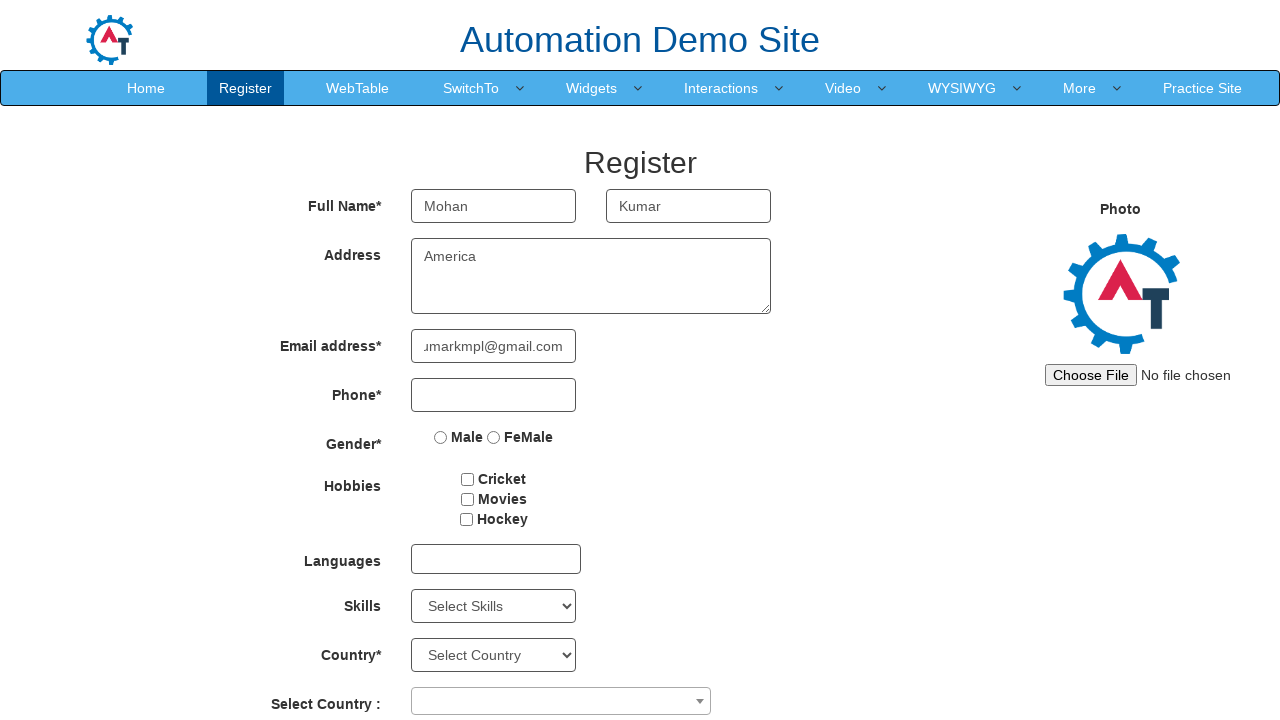

Filled phone number field with '8939330345' on //input[@ng-model='Phone']
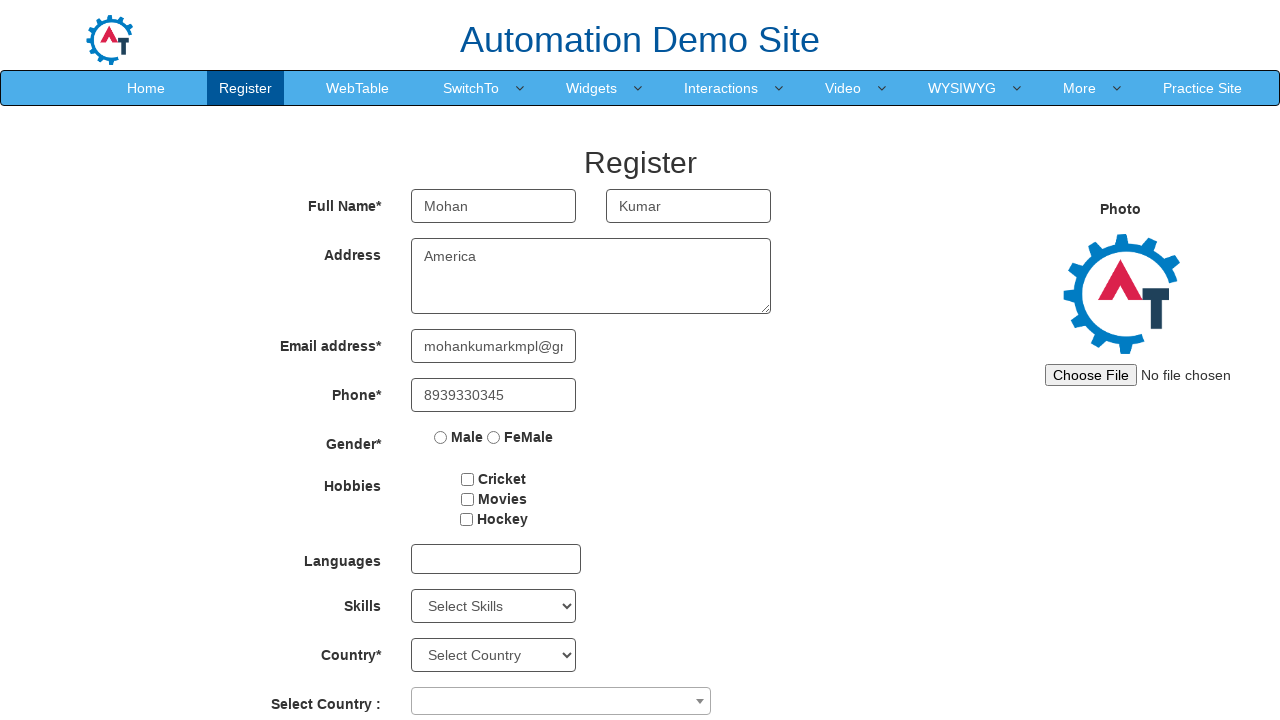

Selected 'Male' gender option at (441, 437) on xpath=//input[@value='Male']
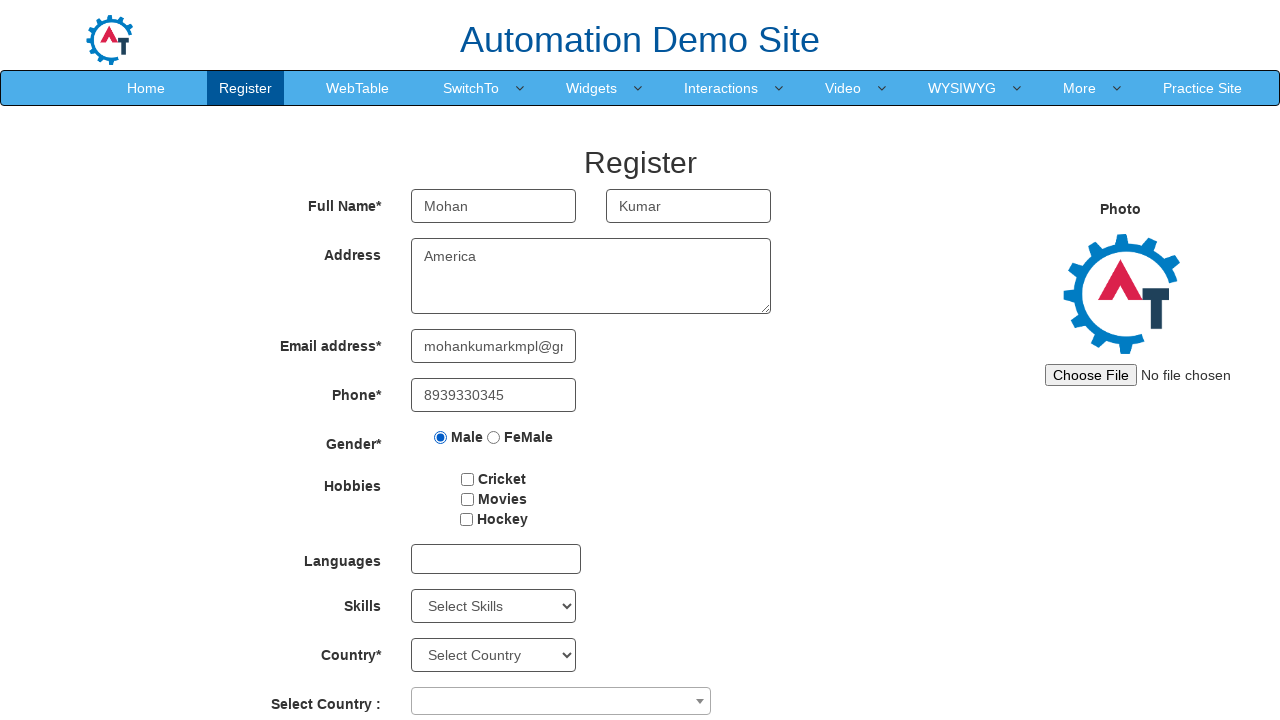

Checked 'Cricket' hobby checkbox at (468, 479) on xpath=//input[@value='Cricket']
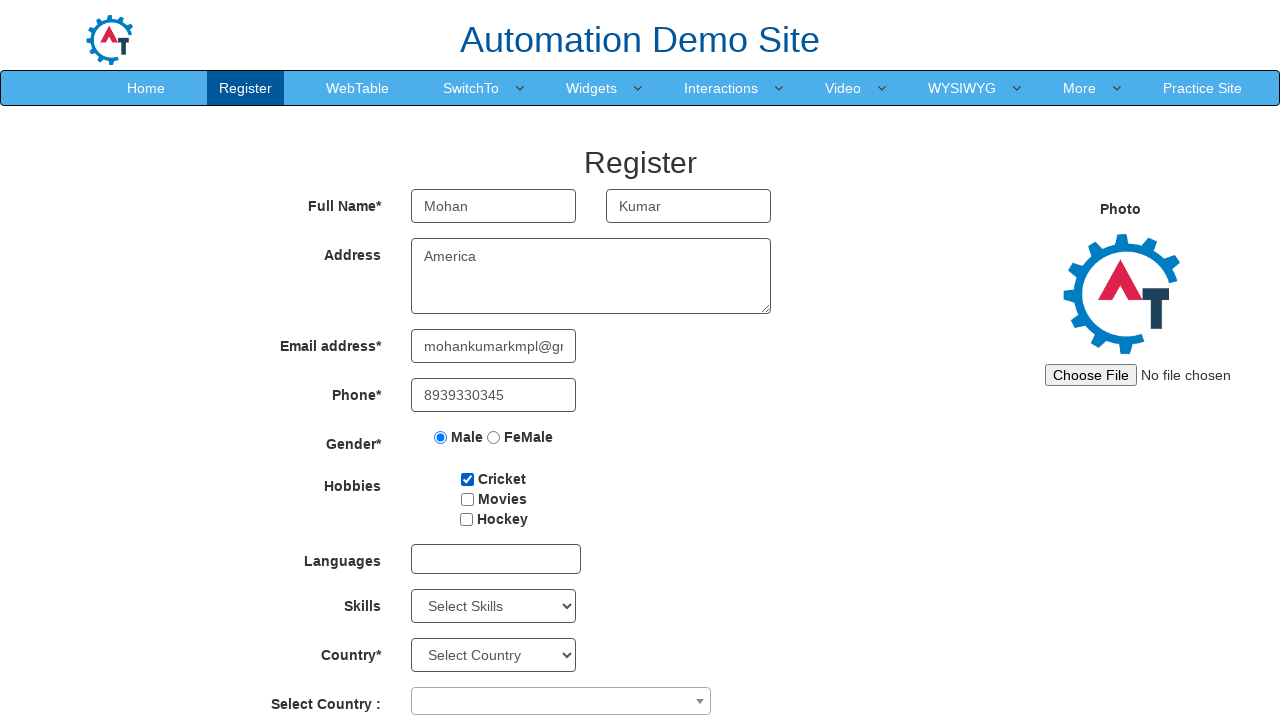

Selected 'Adobe InDesign' from skills dropdown on //select[@ng-model='Skill']
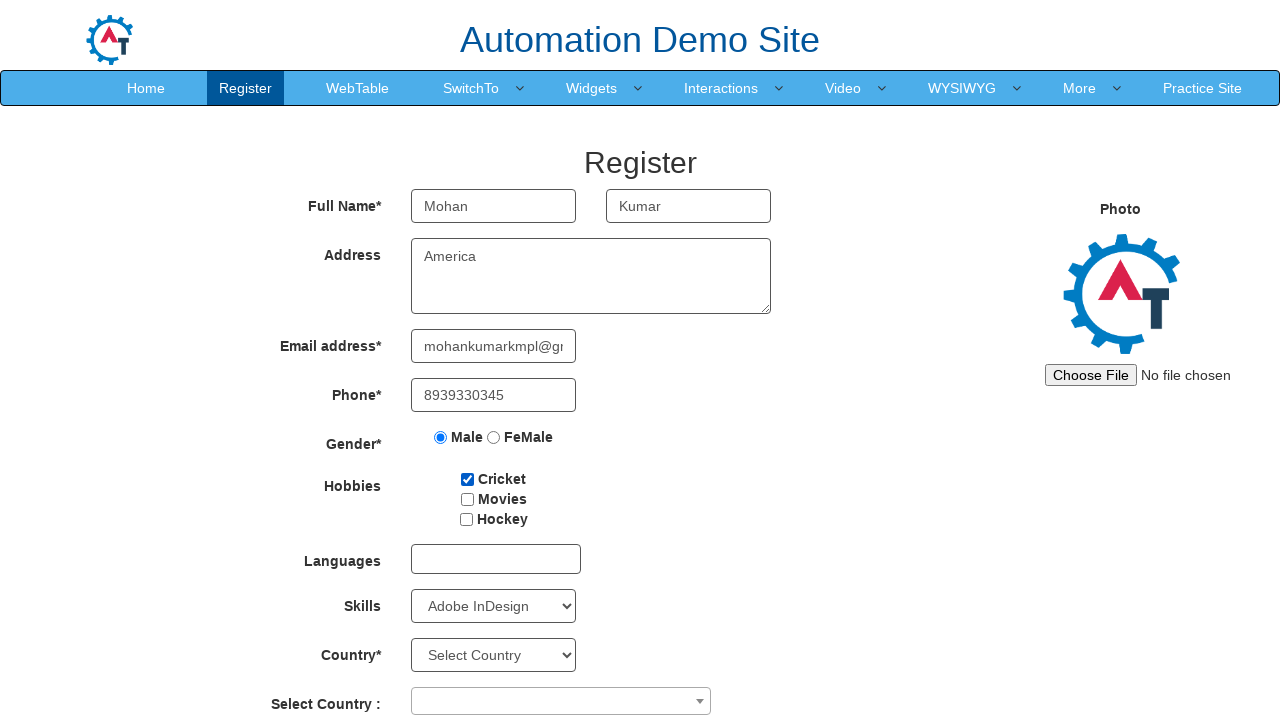

Selected 'India' from country dropdown on #country
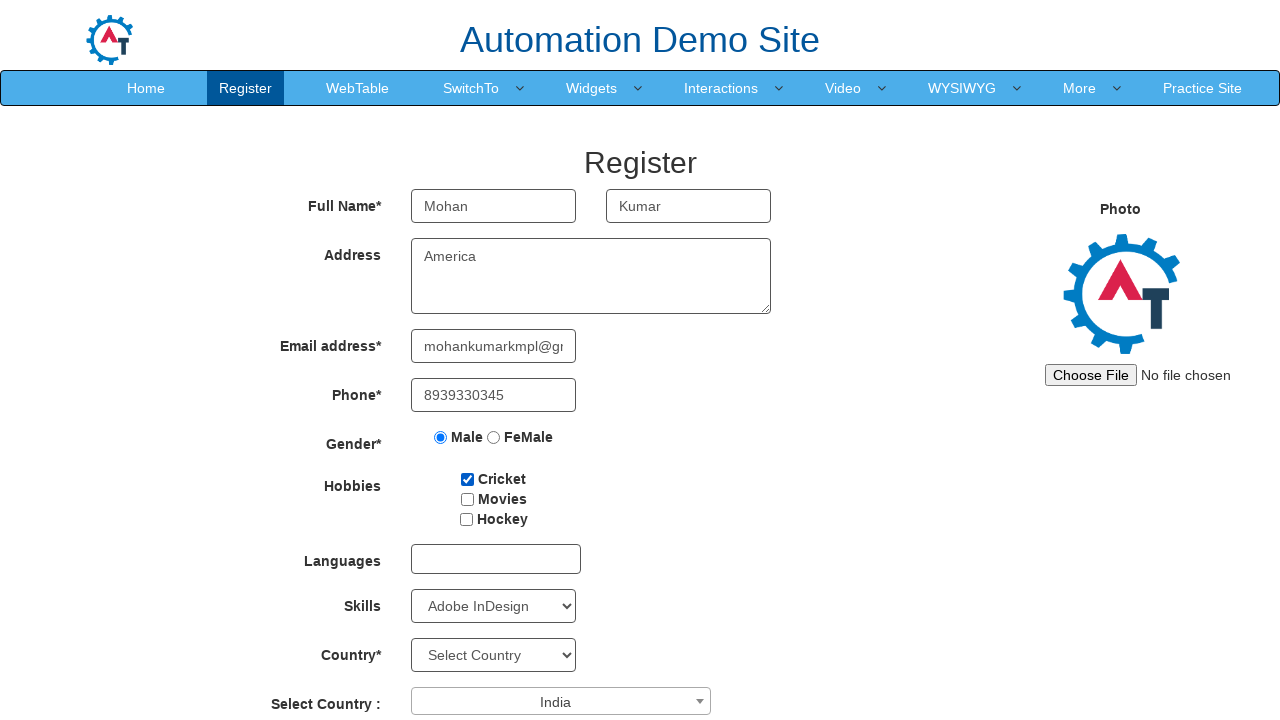

Selected birth year '1994' on //select[@placeholder='Year']
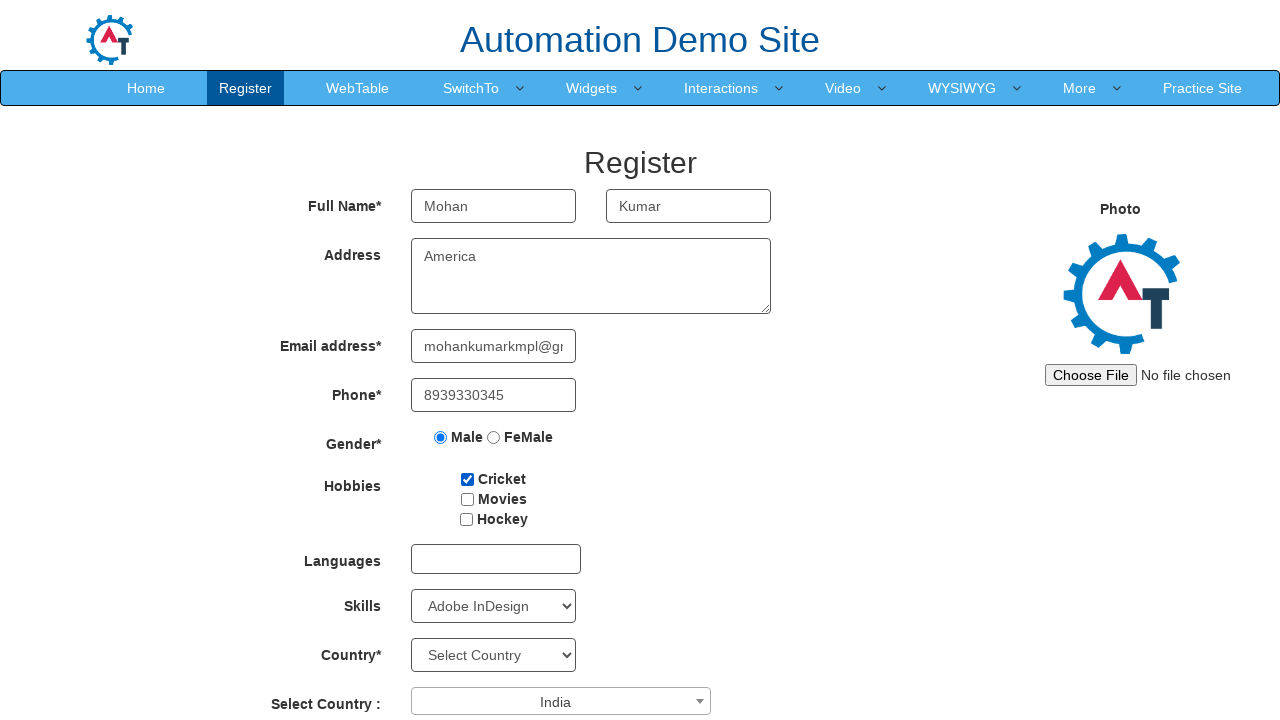

Selected birth month 'January' on //select[@placeholder='Month']
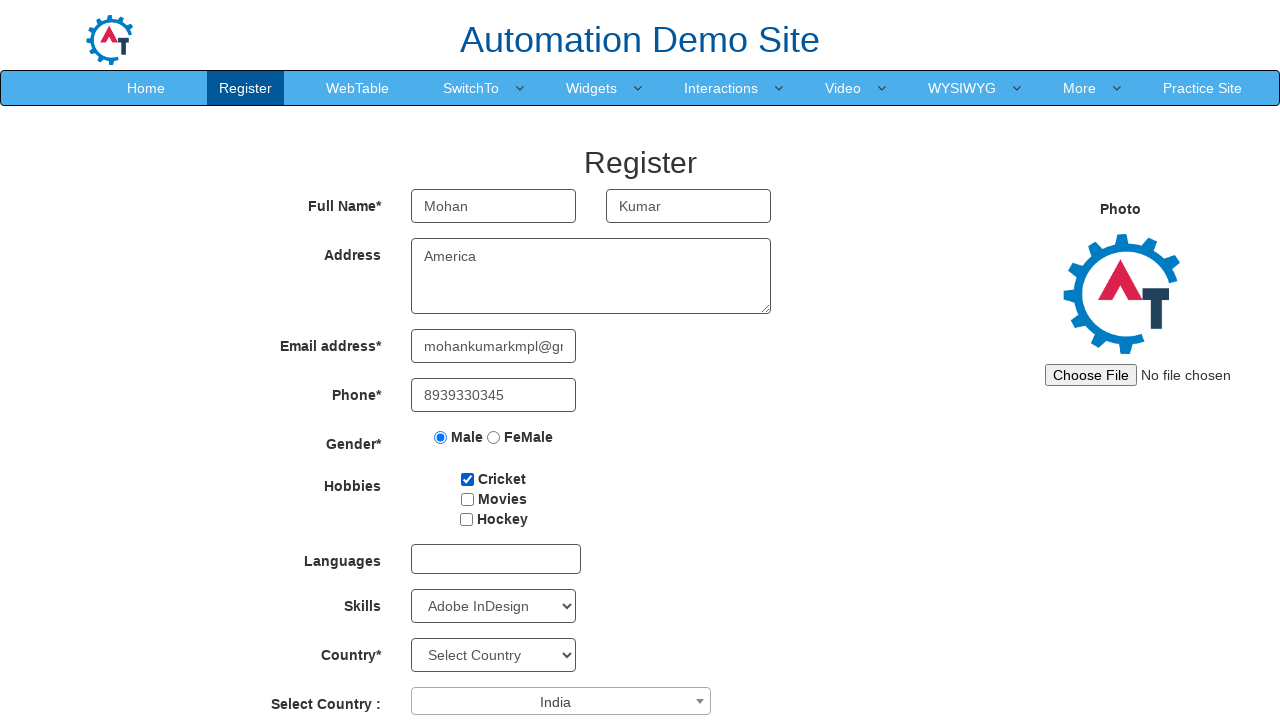

Selected birth day '28' on #daybox
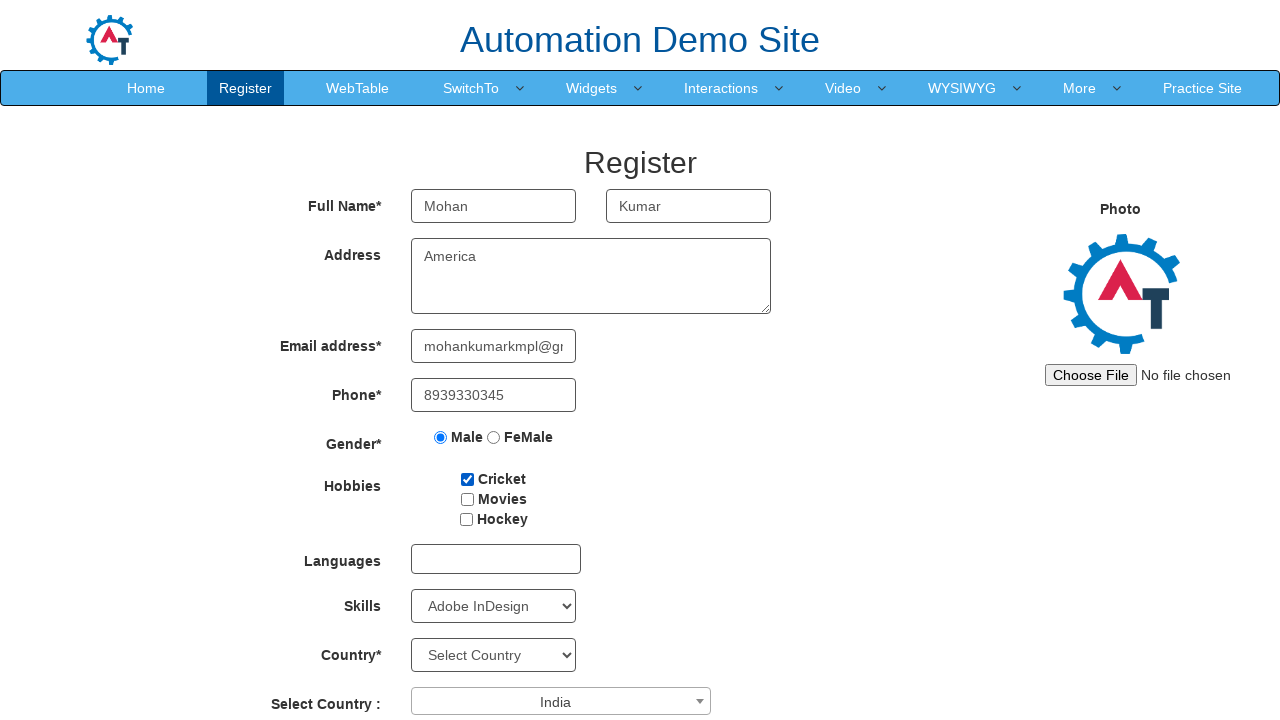

Filled password field with 'Mohan' on #firstpassword
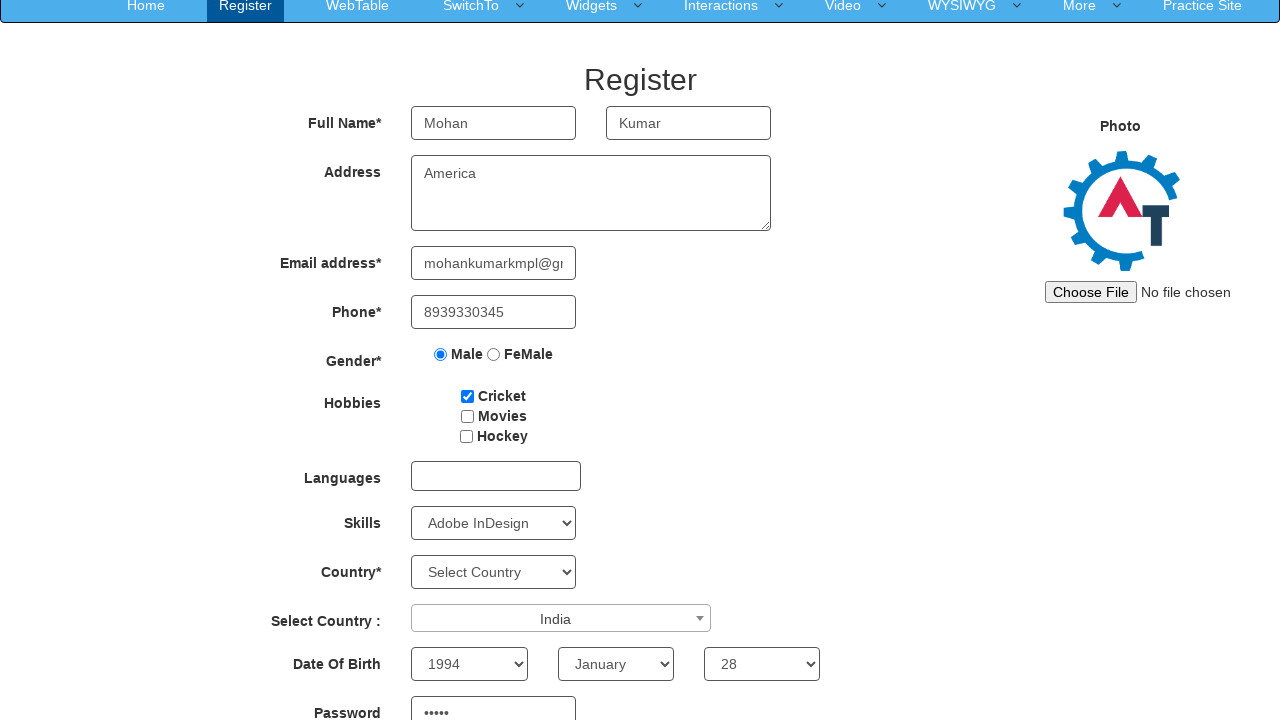

Confirmed password with 'Mohan' on #secondpassword
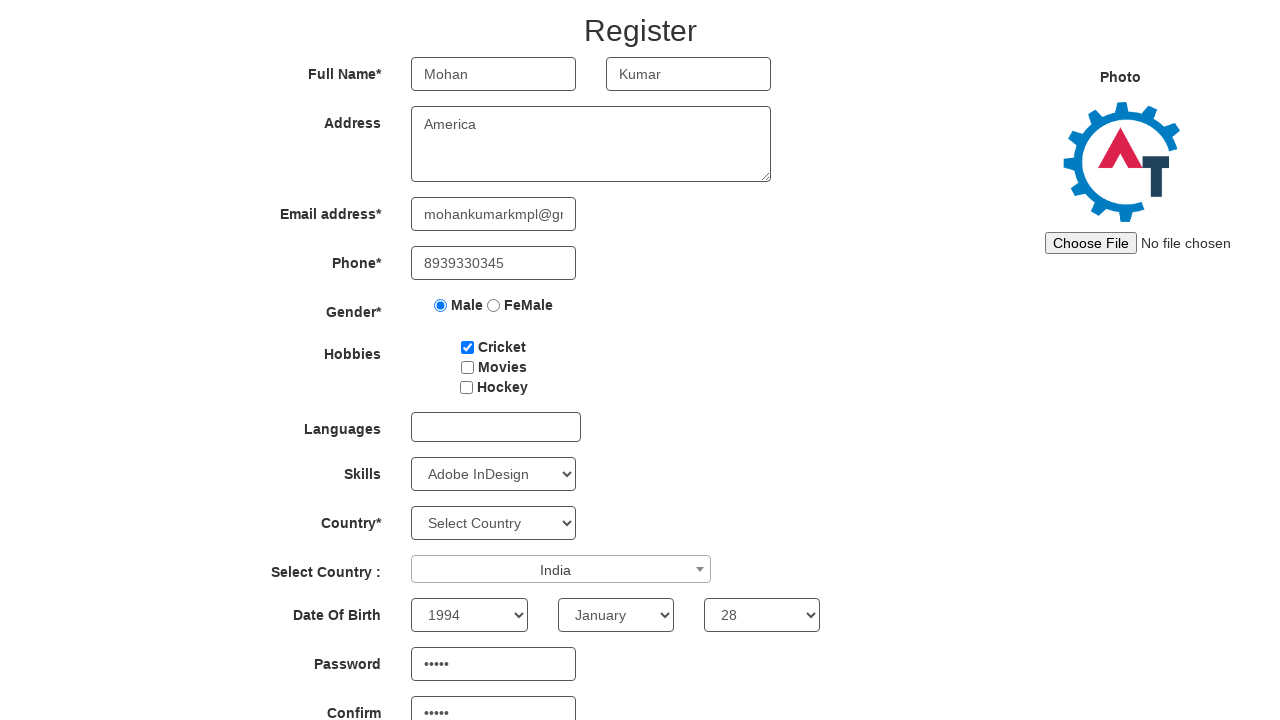

Opened language dropdown at (496, 427) on #msdd
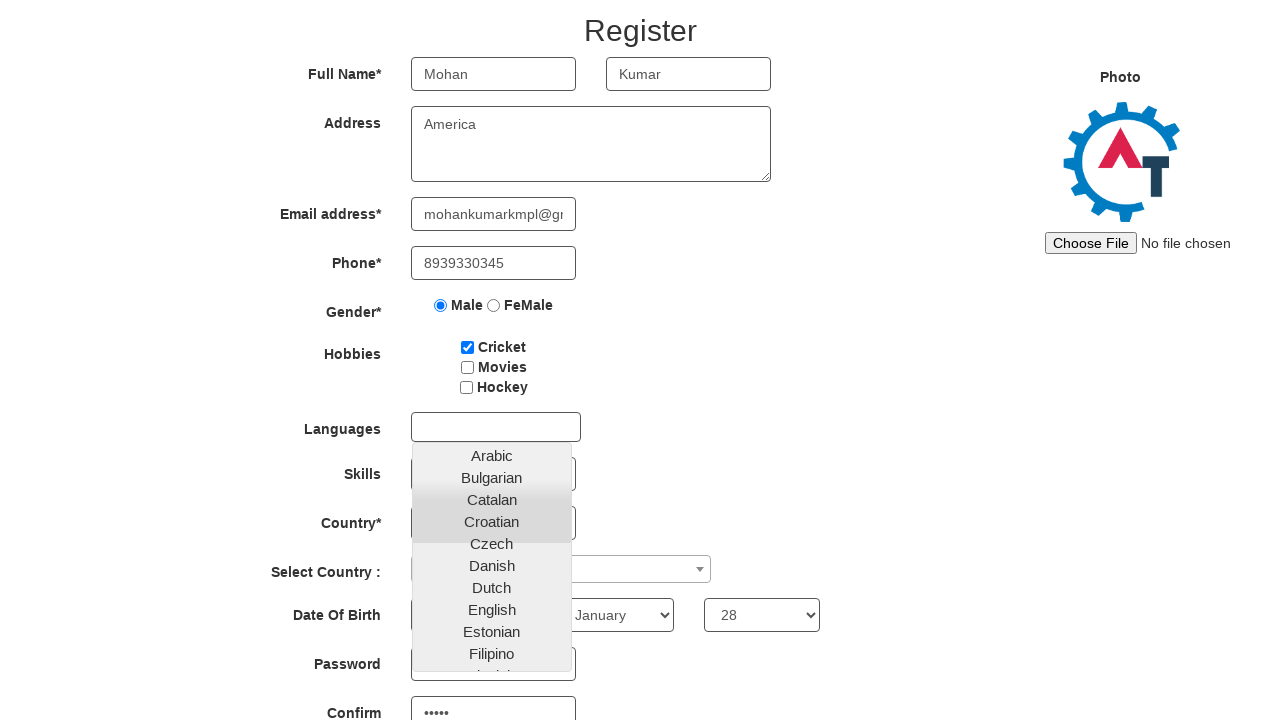

Selected 'Dutch' language at (492, 587) on xpath=//a[text()='Dutch']
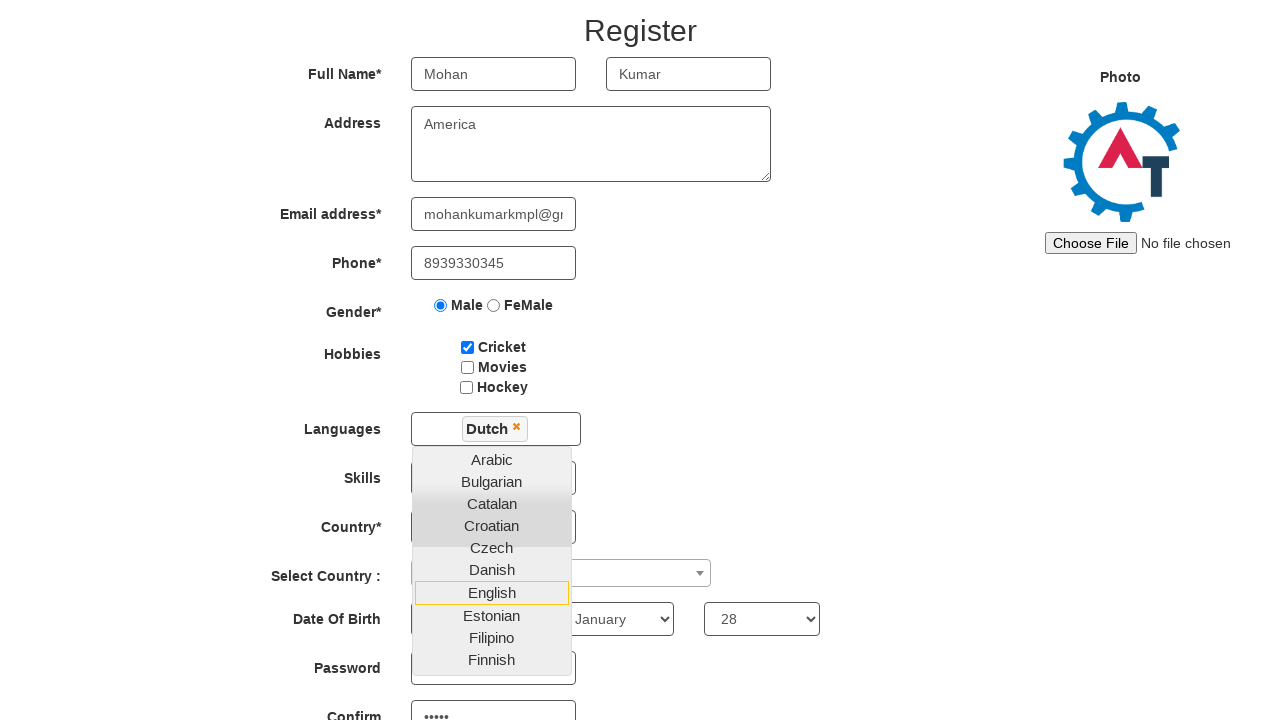

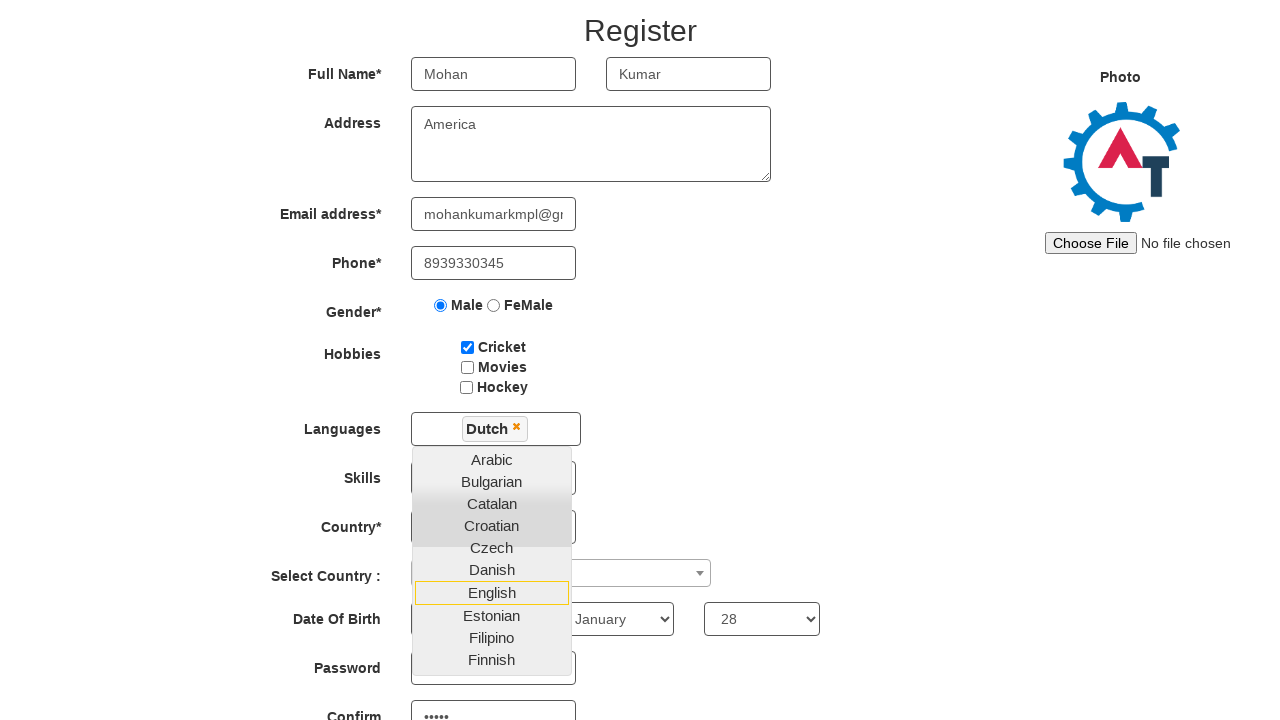